Tests handling stale elements by removing and re-adding a checkbox dynamically

Starting URL: https://the-internet.herokuapp.com/dynamic_controls

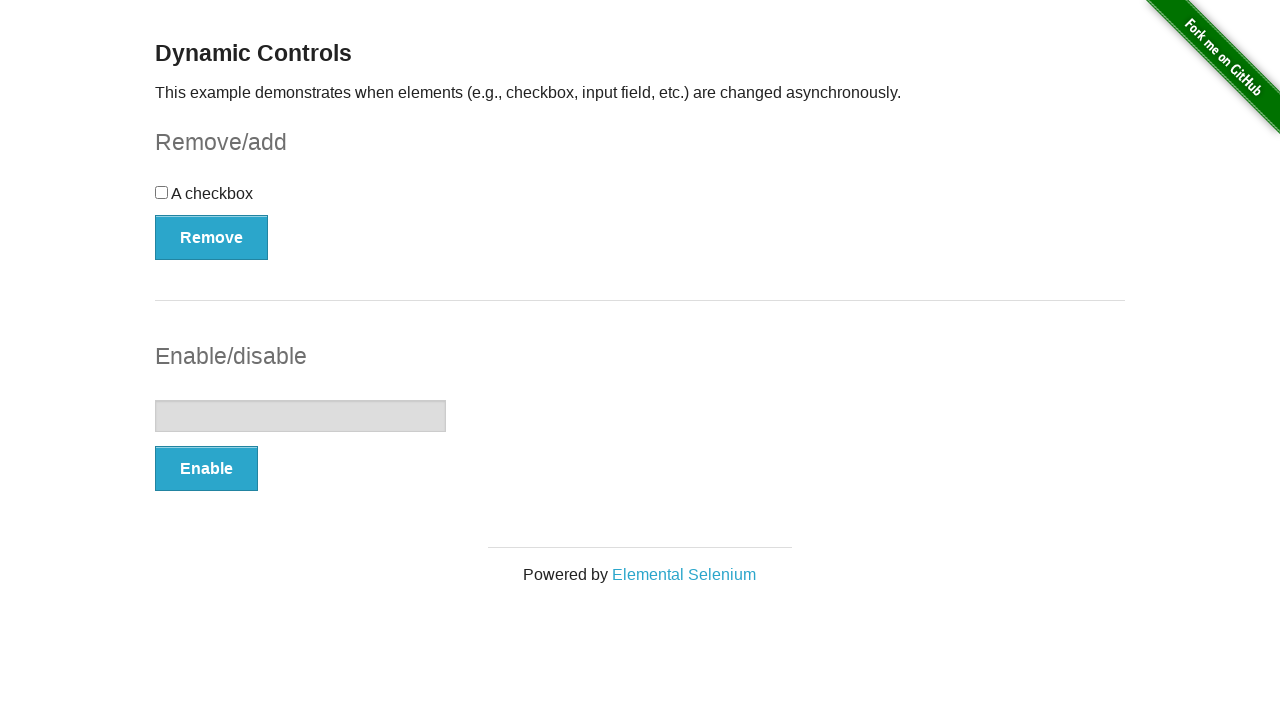

Clicked Remove button to remove the checkbox at (212, 237) on xpath=//button[contains(text(), 'Remove')]
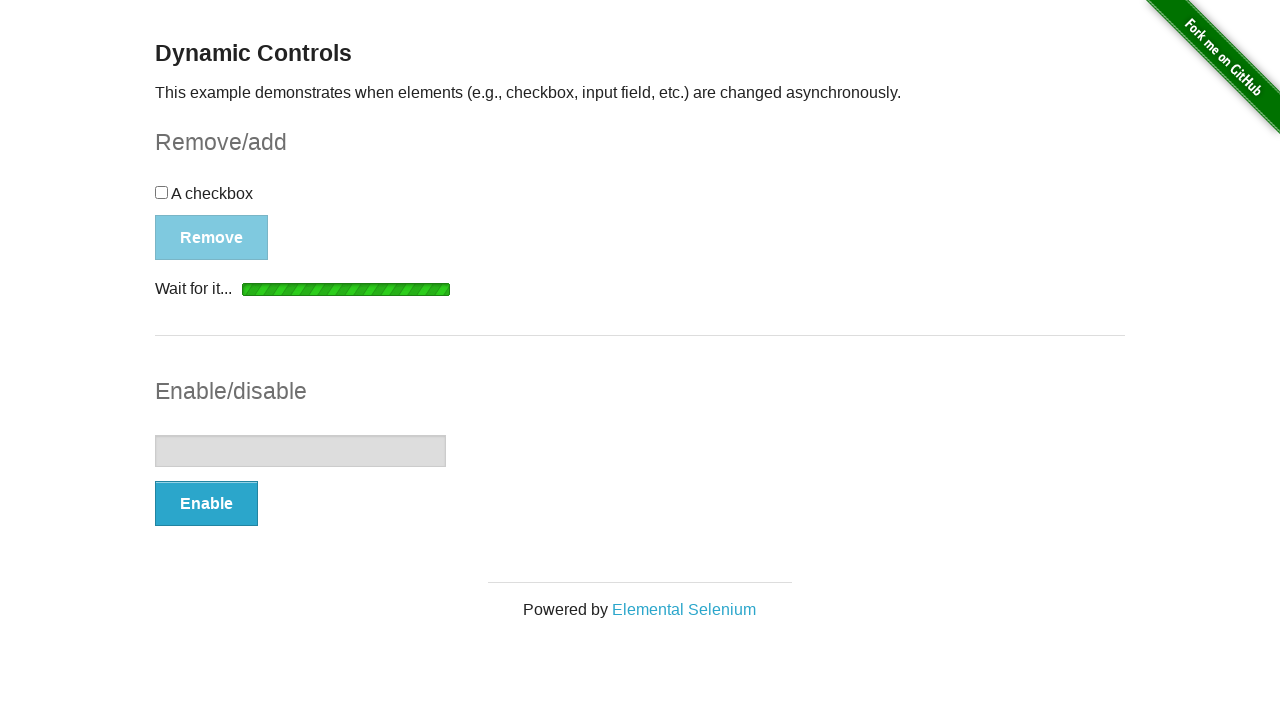

Checkbox disappeared after remove action
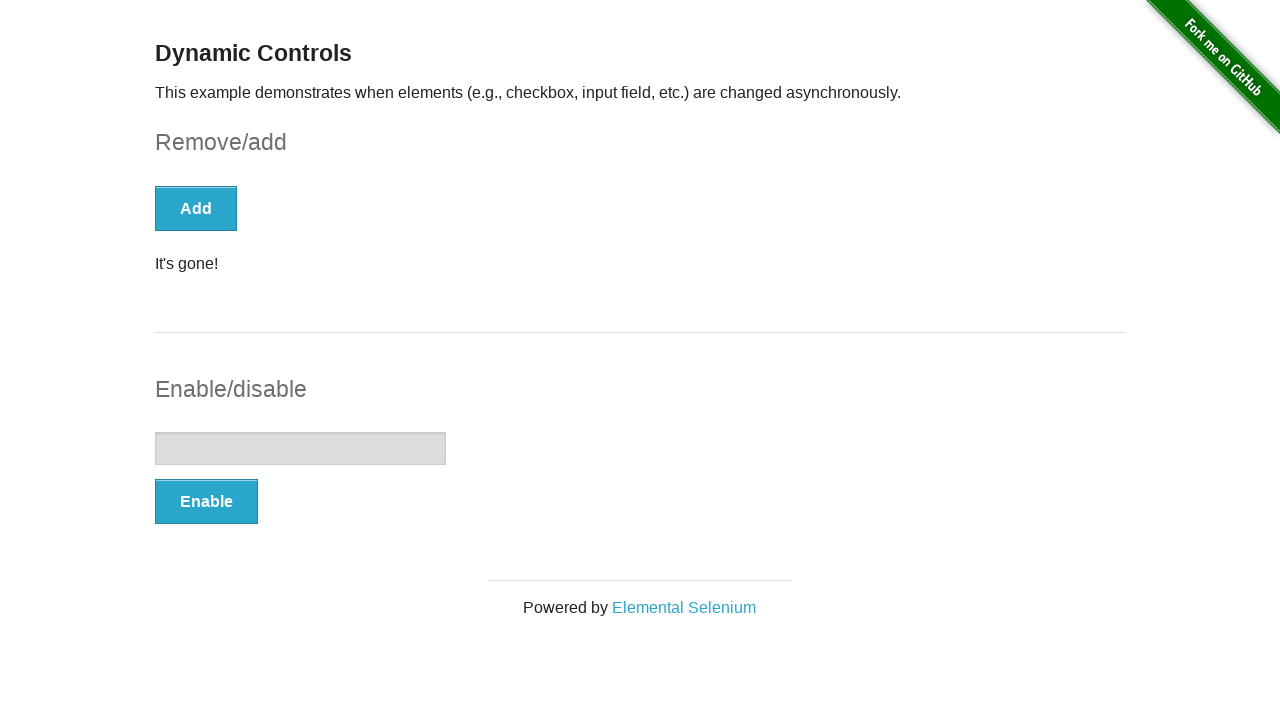

Clicked Add button to re-add the checkbox at (196, 208) on xpath=//button[contains(text(), 'Add')]
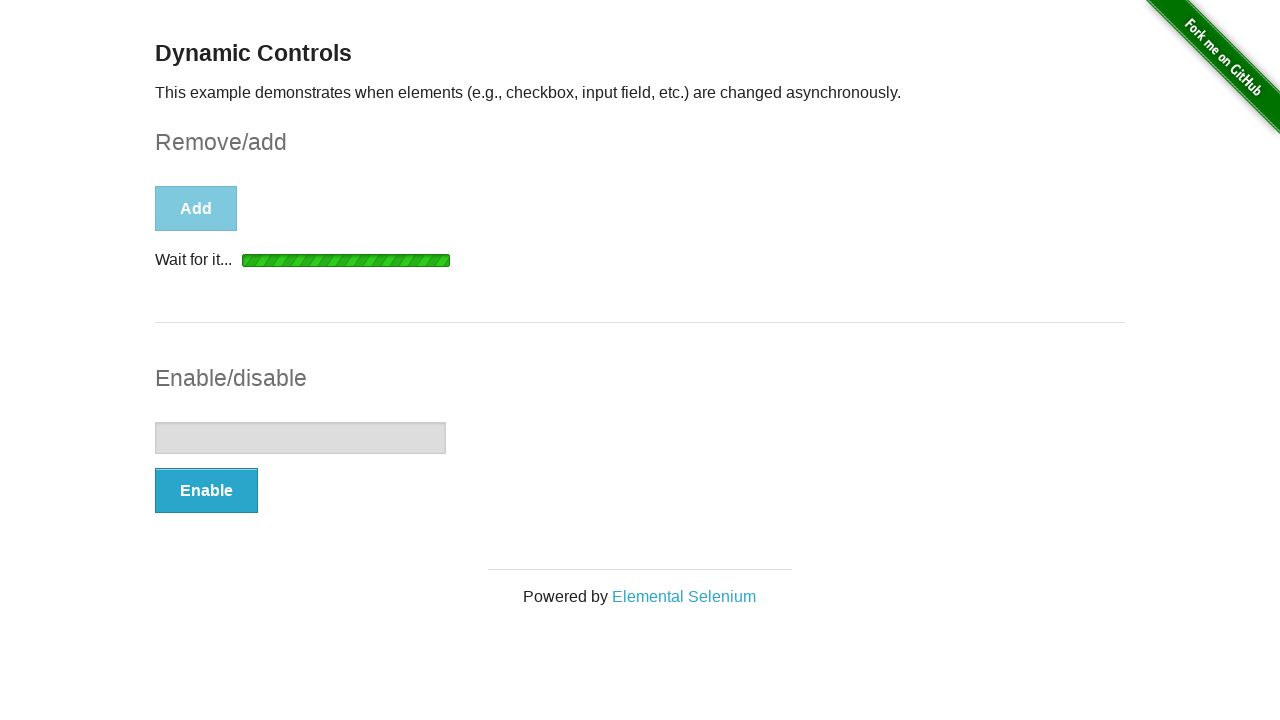

Checkbox reappeared after add action
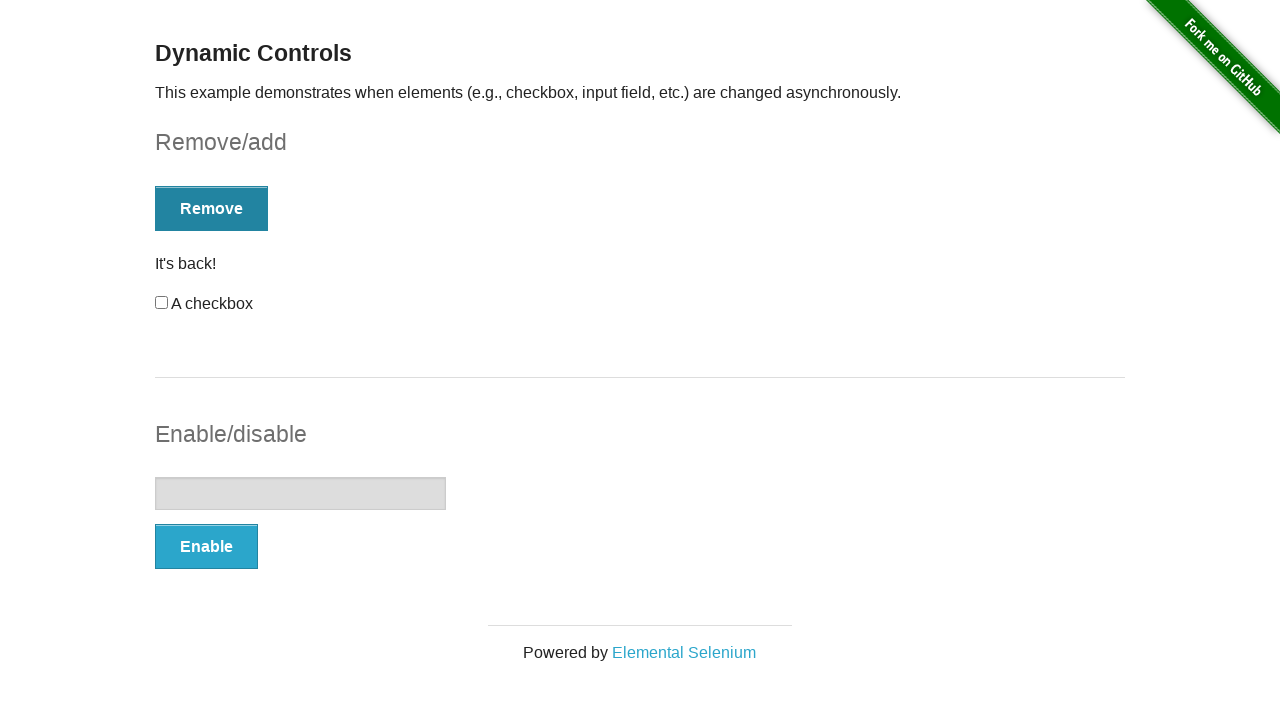

Verified checkbox is visible - stale element test passed
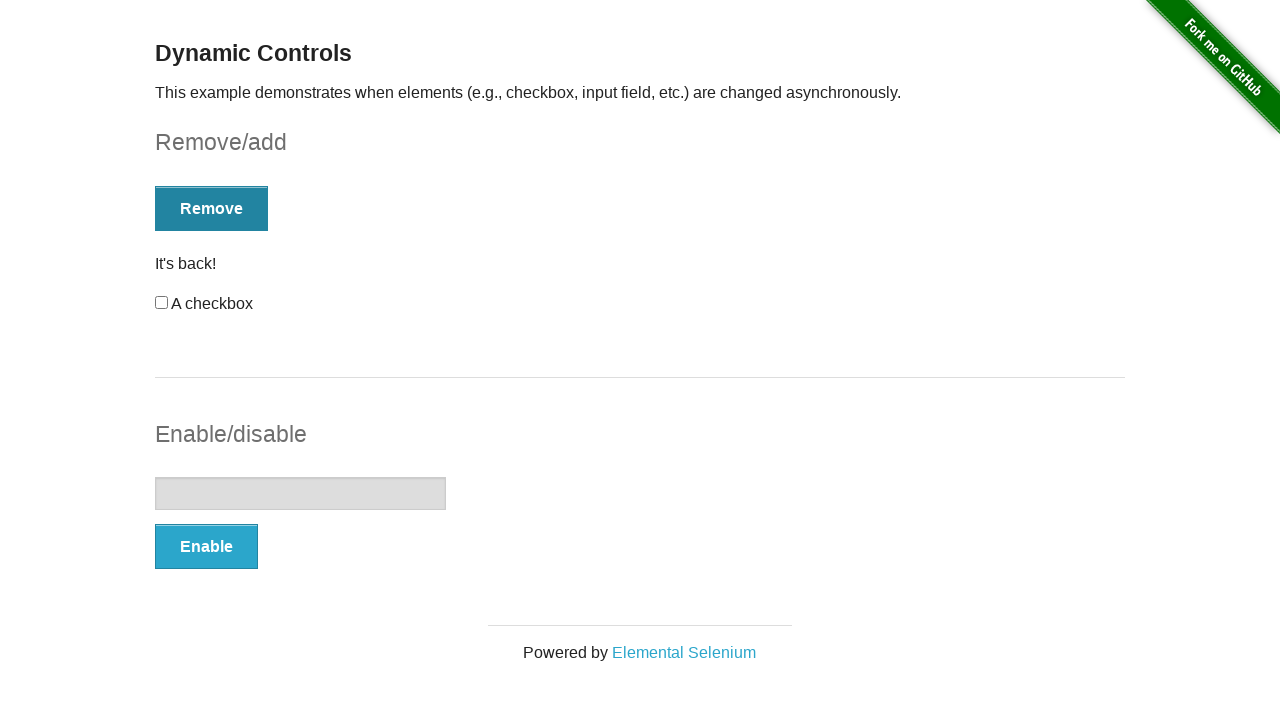

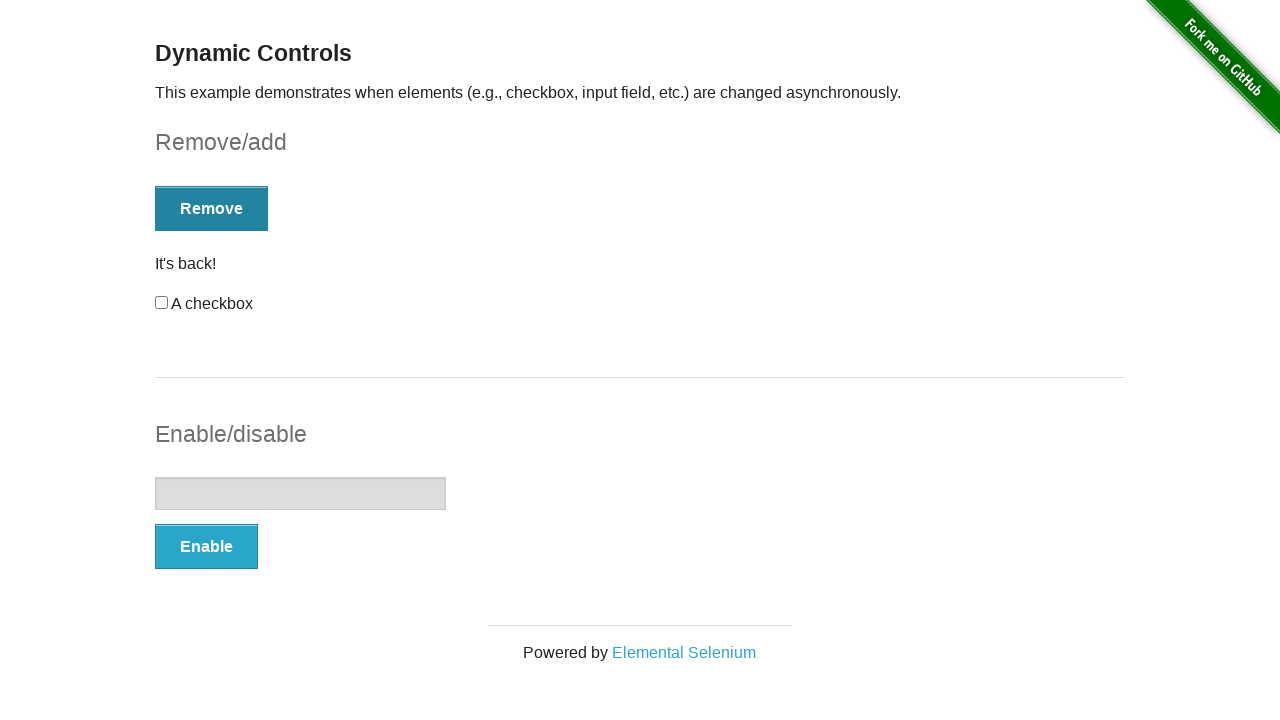